Tests the search functionality on Google Developers website using Puppeteer-style approach by typing a search term, pressing enter, and checking for search results.

Starting URL: https://developers.google.com/web

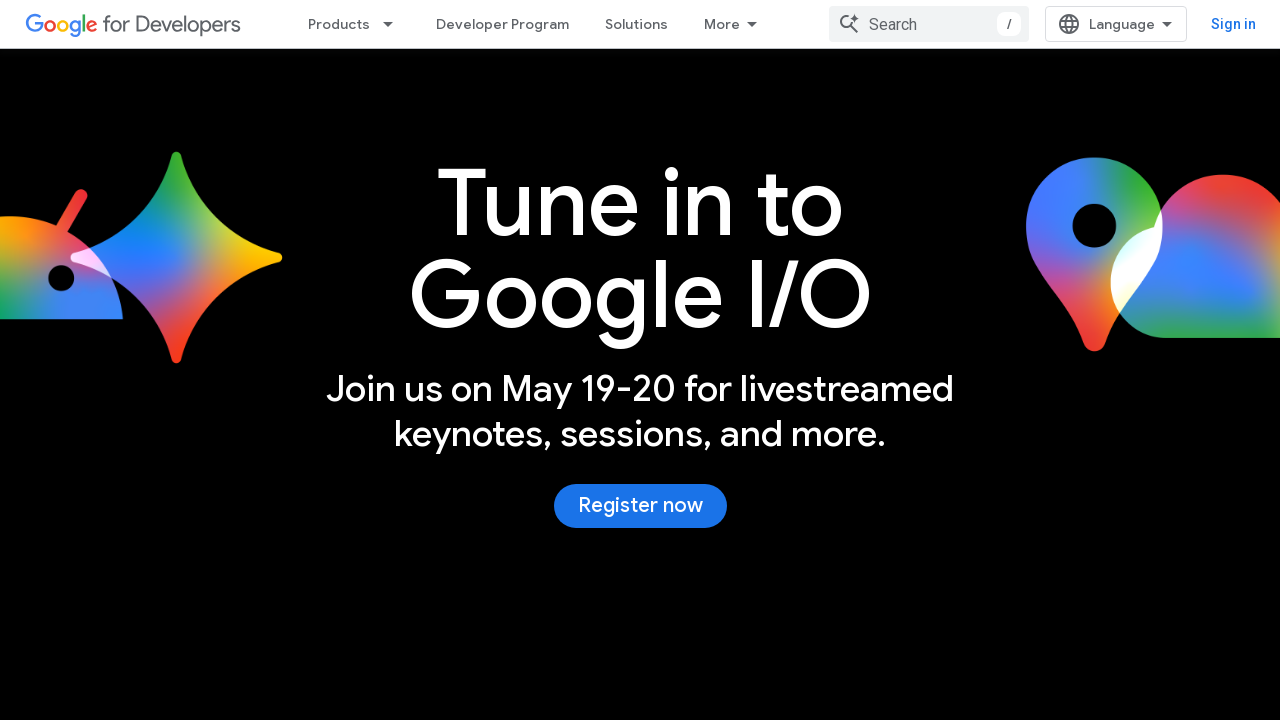

Waited for page to fully load (networkidle state)
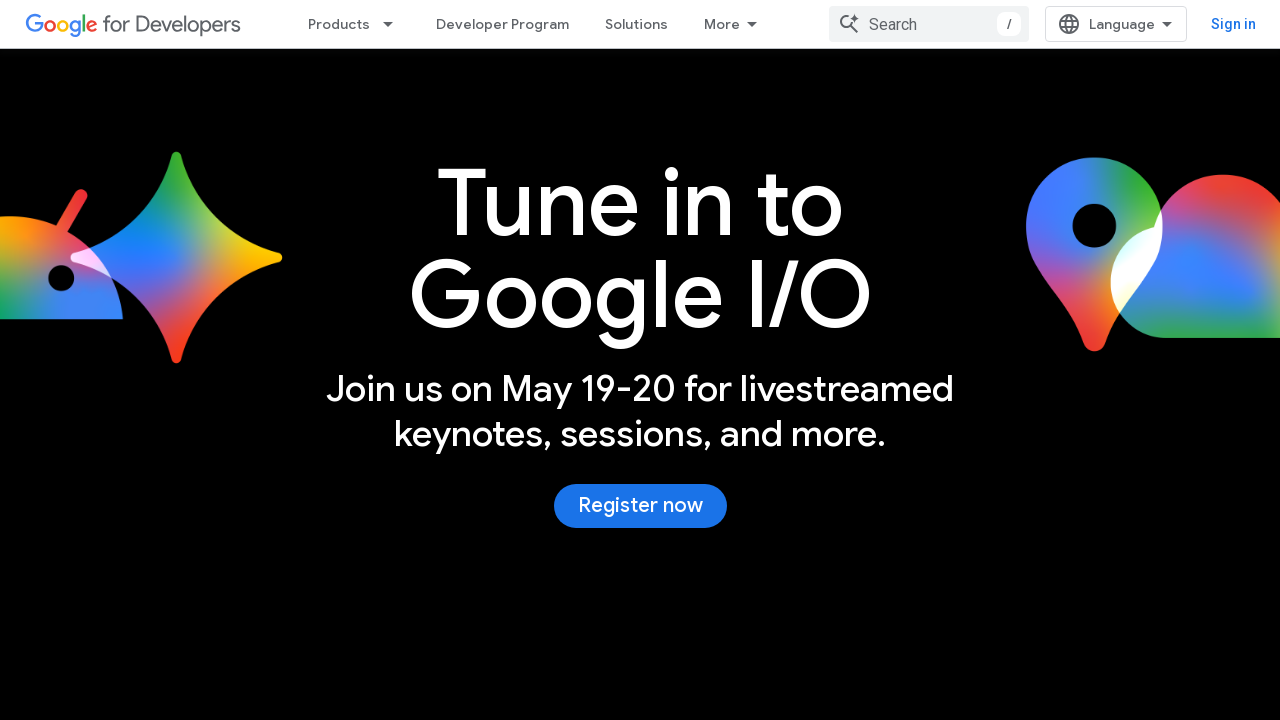

Typed 'progressive web apps' into the search field on .devsite-search-field
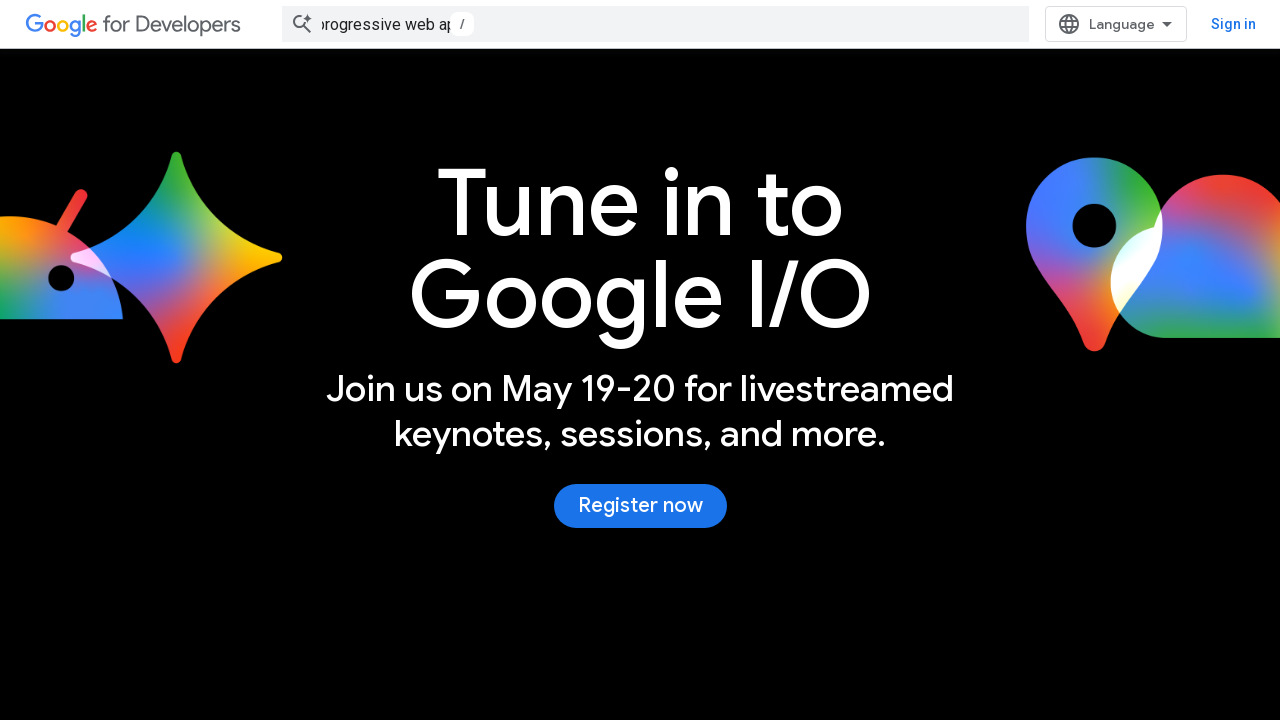

Pressed Enter to submit the search
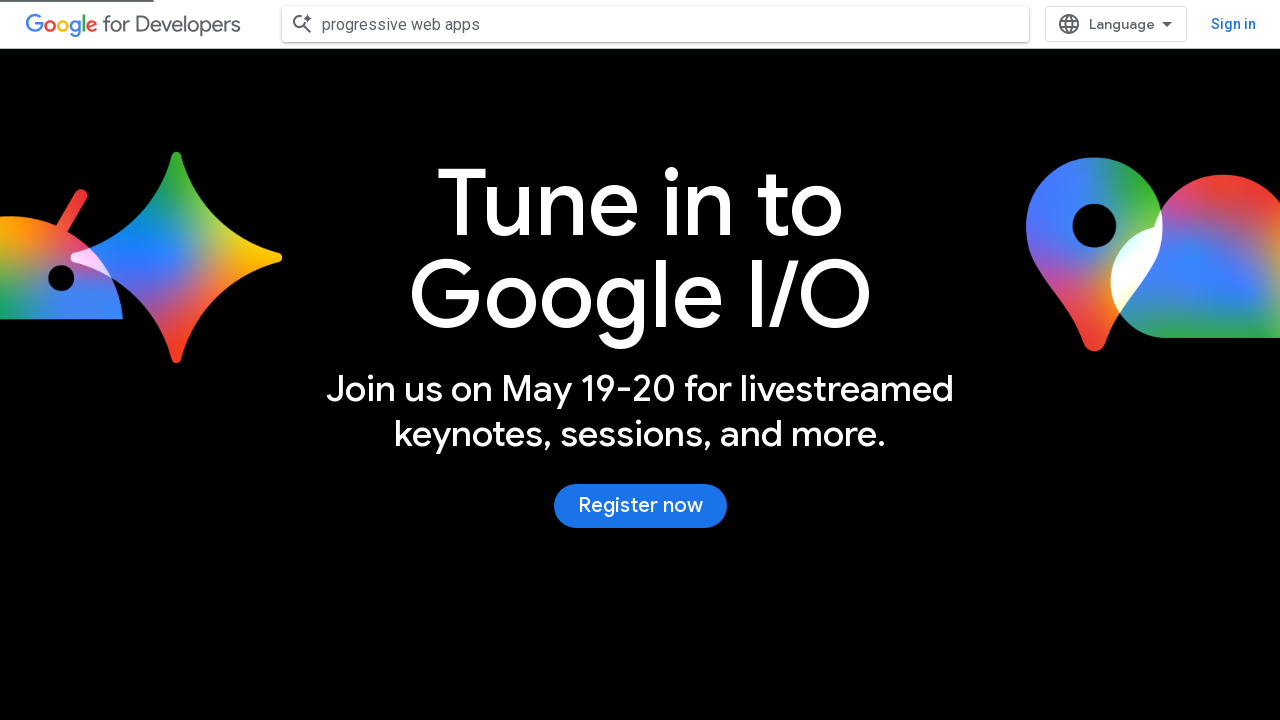

Search results loaded successfully
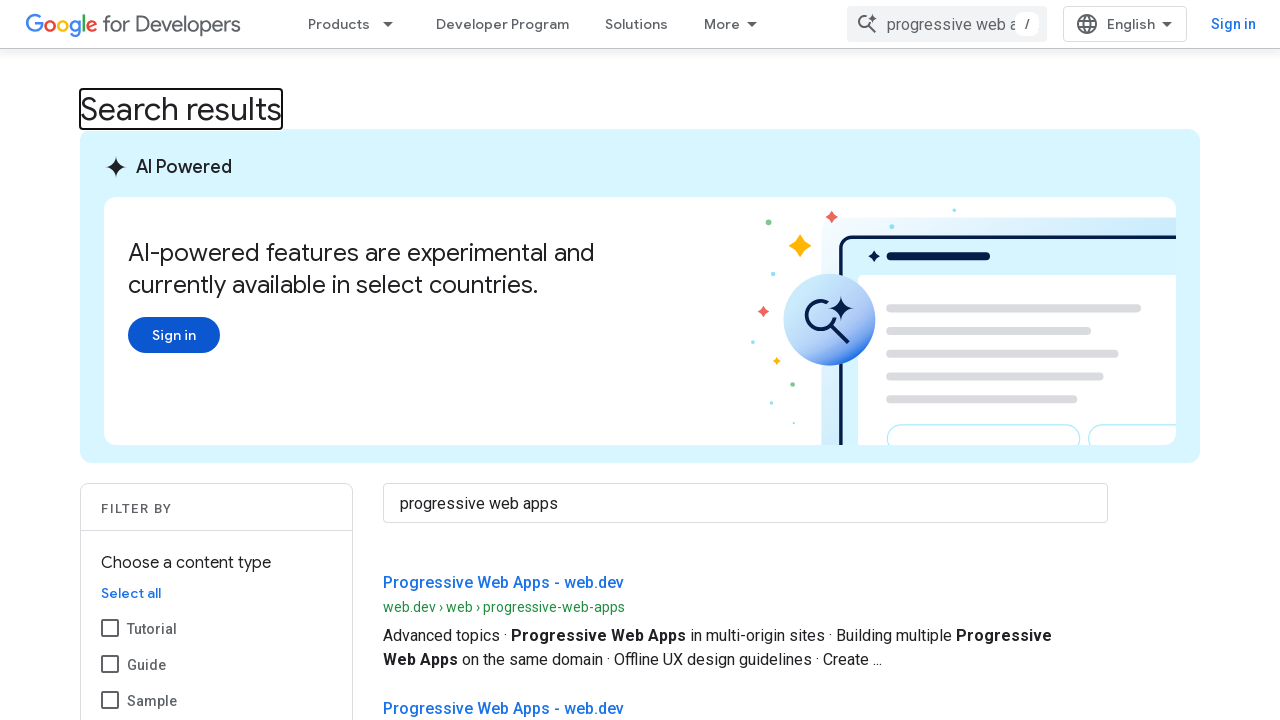

Retrieved 10 search result links
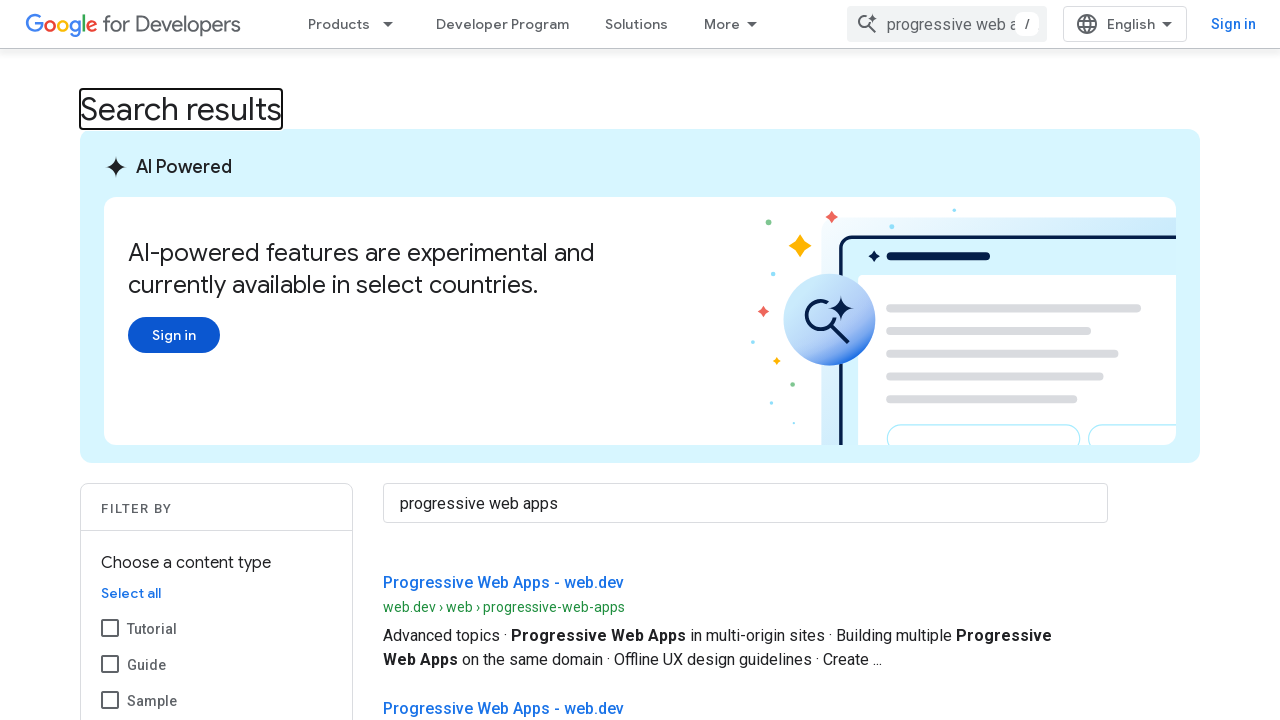

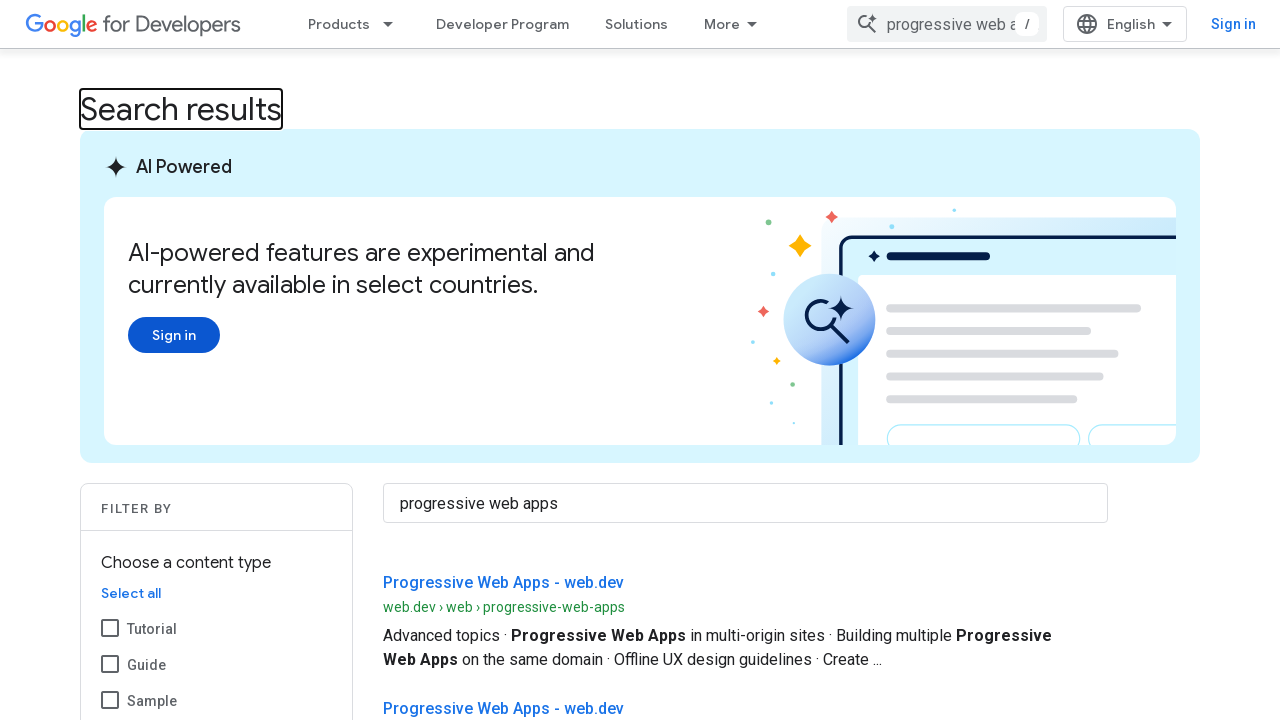